Tests navigation on Calculator.net by clicking the Math link and locating a blue button element on the resulting page.

Starting URL: https://www.calculator.net/

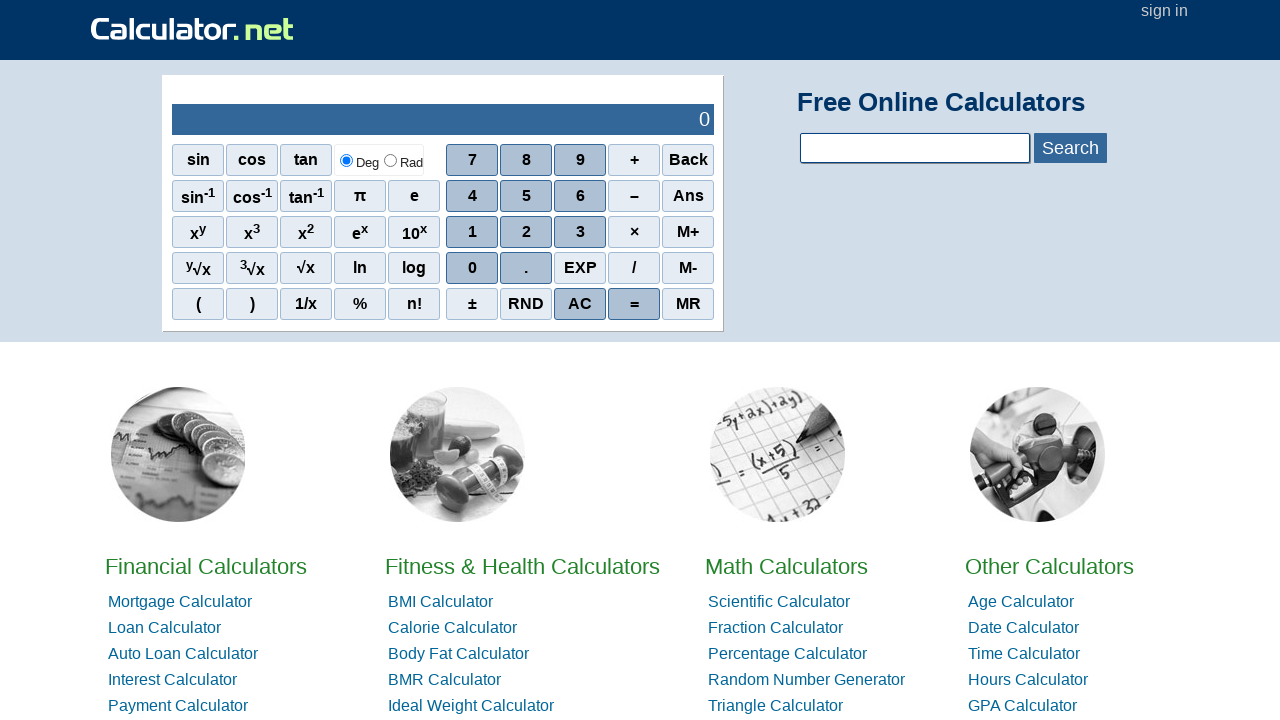

Clicked Math link on Calculator.net at (786, 566) on a:has-text('Math')
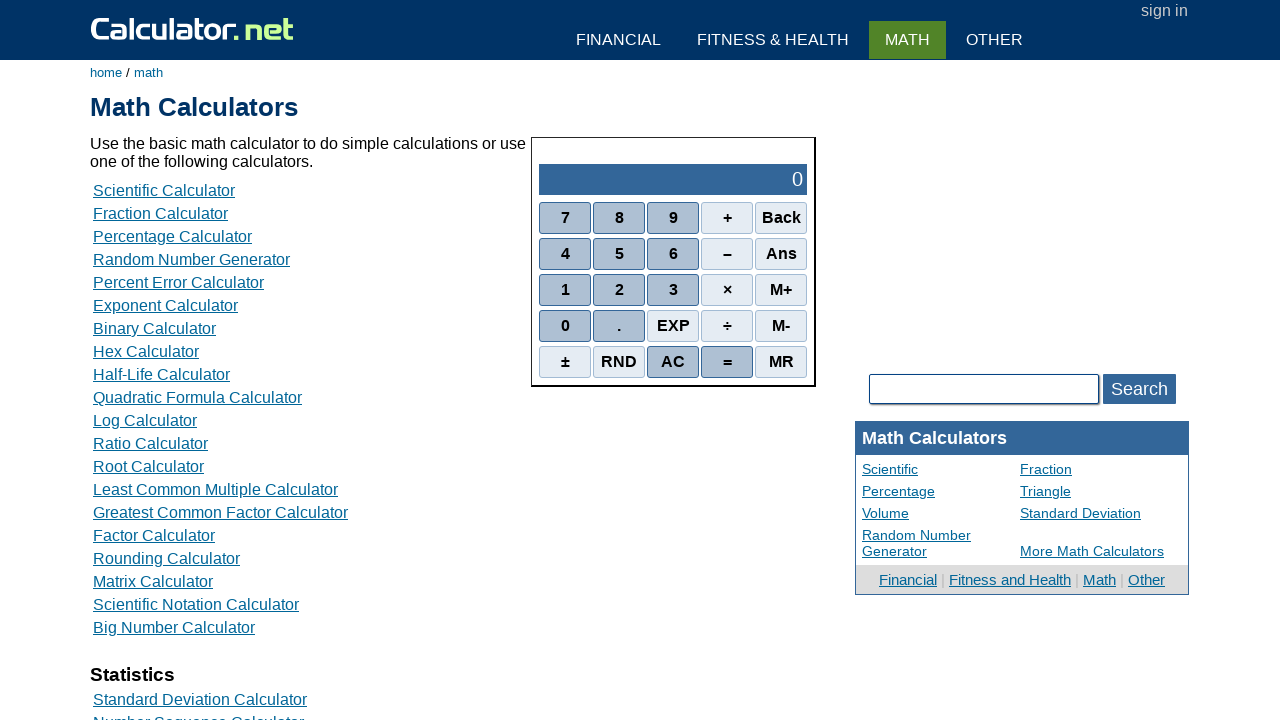

Blue button element loaded on the page
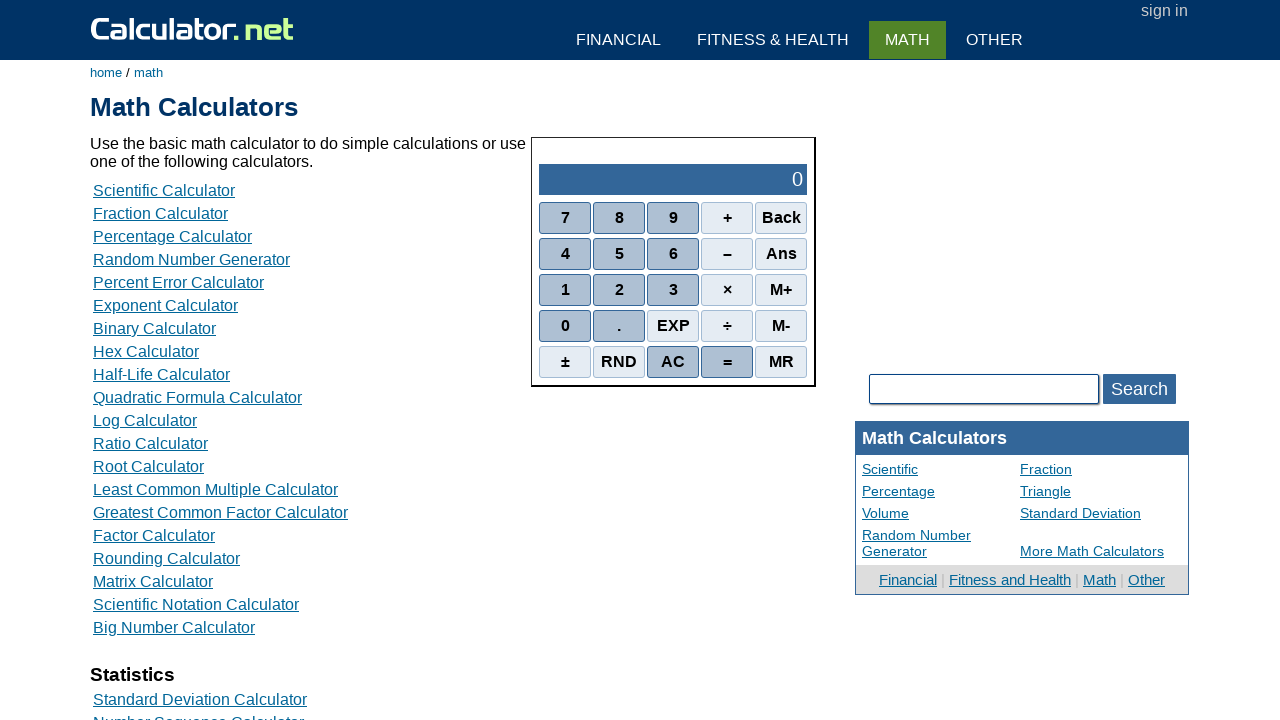

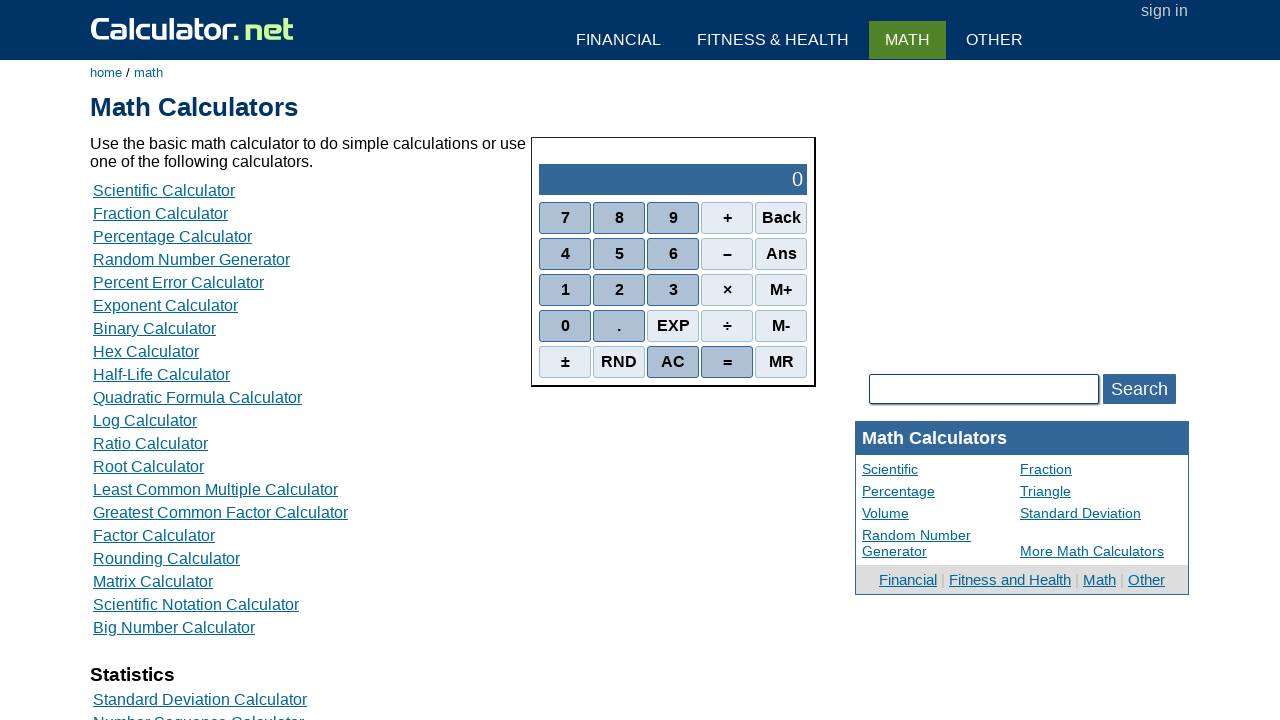